Tests browser window handling by clicking a button that opens a new window, switching to the new window to verify its URL, then switching back to the parent window and verifying the URL matches.

Starting URL: https://demoqa.com/browser-windows

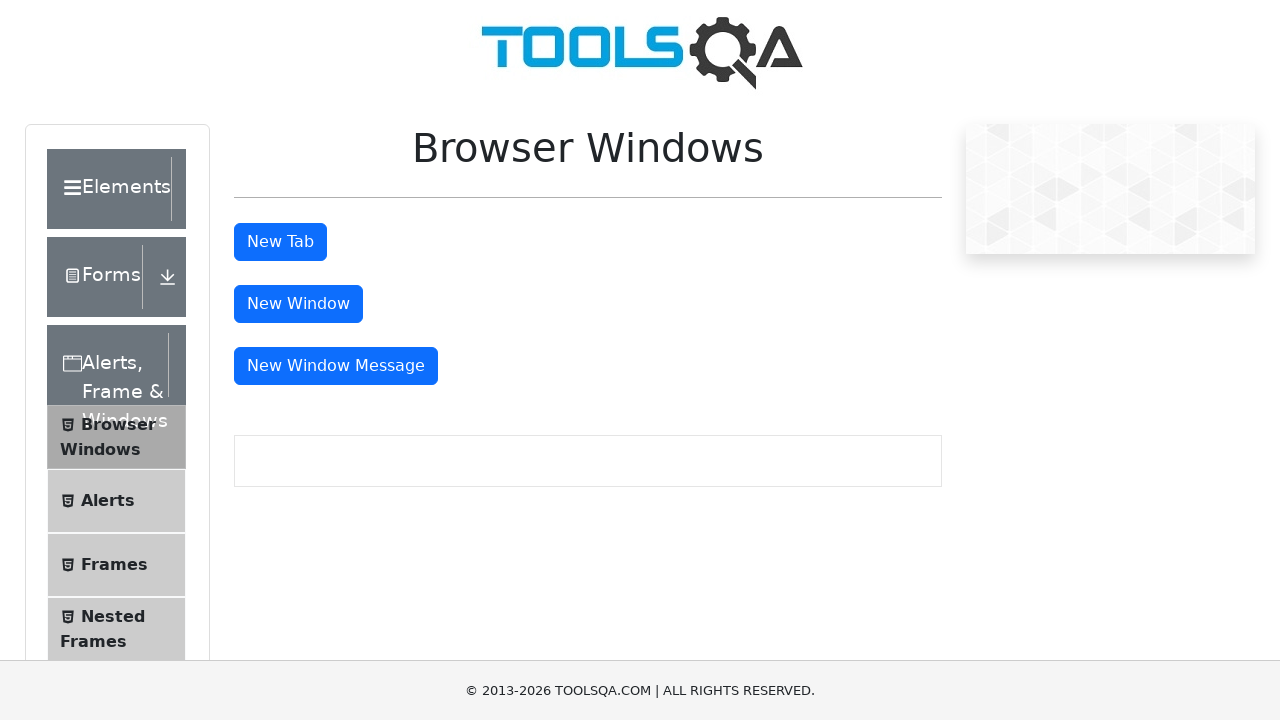

Stored parent page URL before opening new window
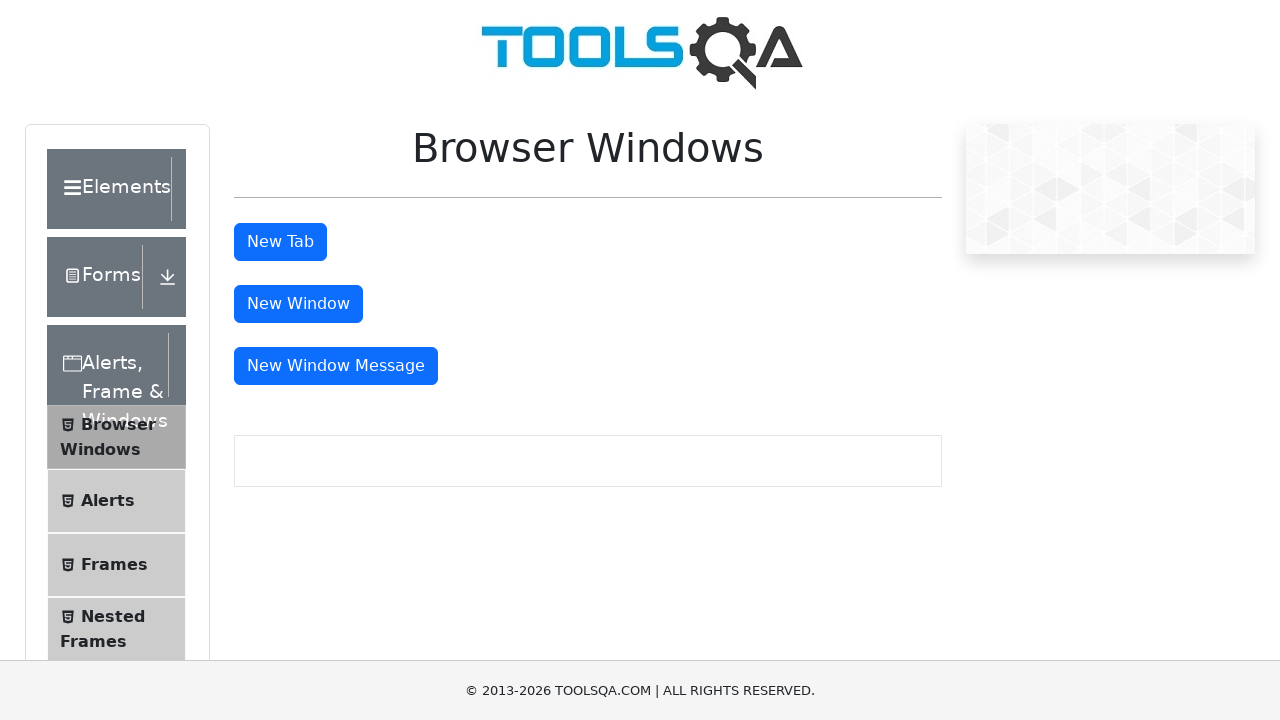

Clicked 'New Window' button to open new window at (298, 304) on button#windowButton
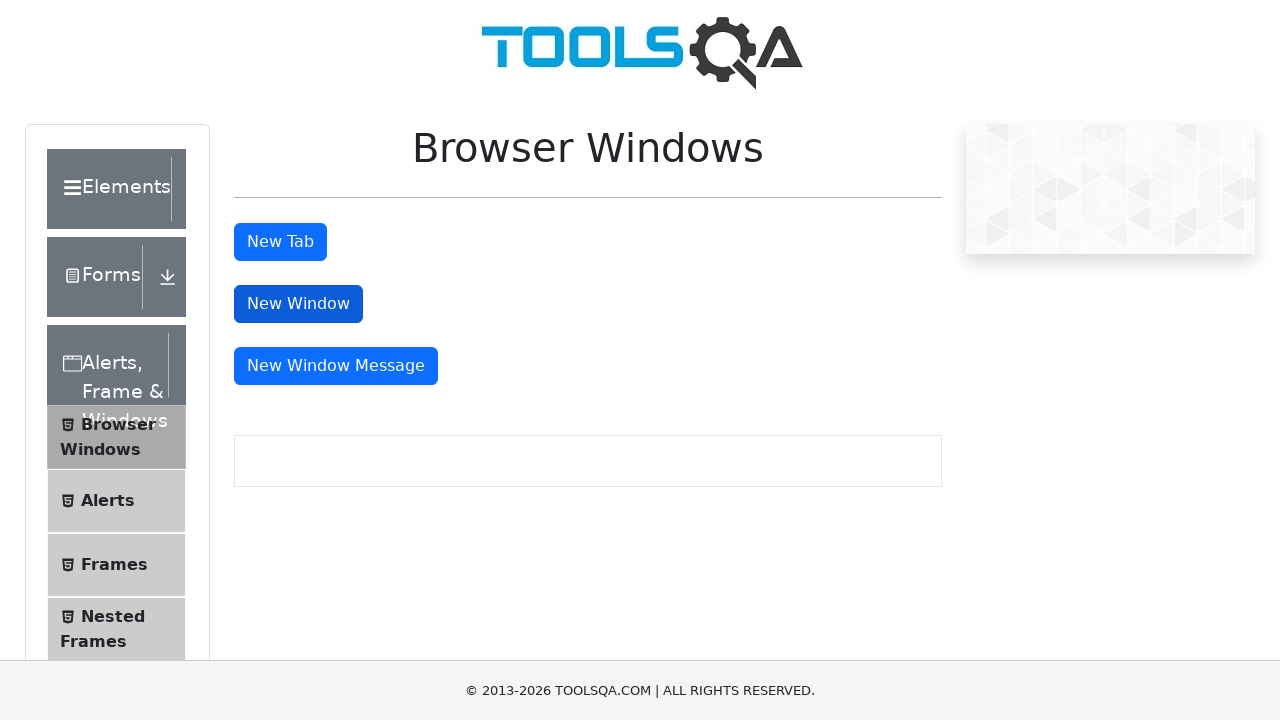

New window opened and captured
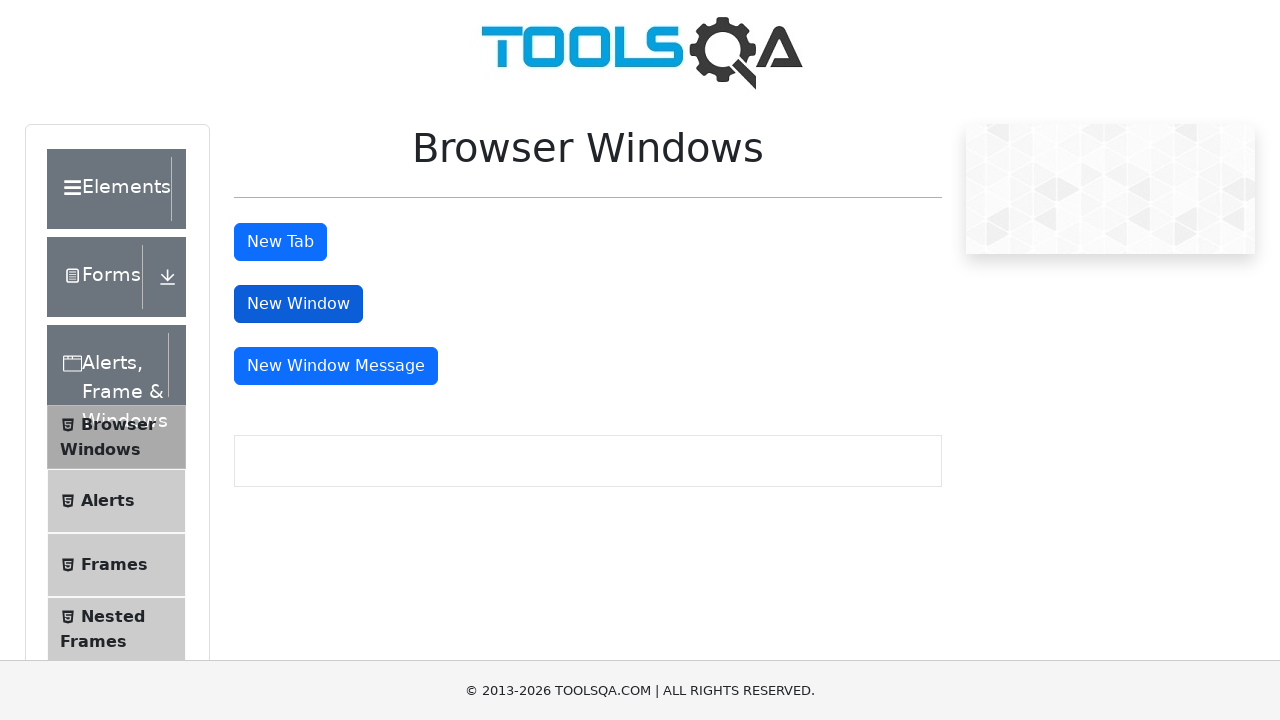

New window page fully loaded
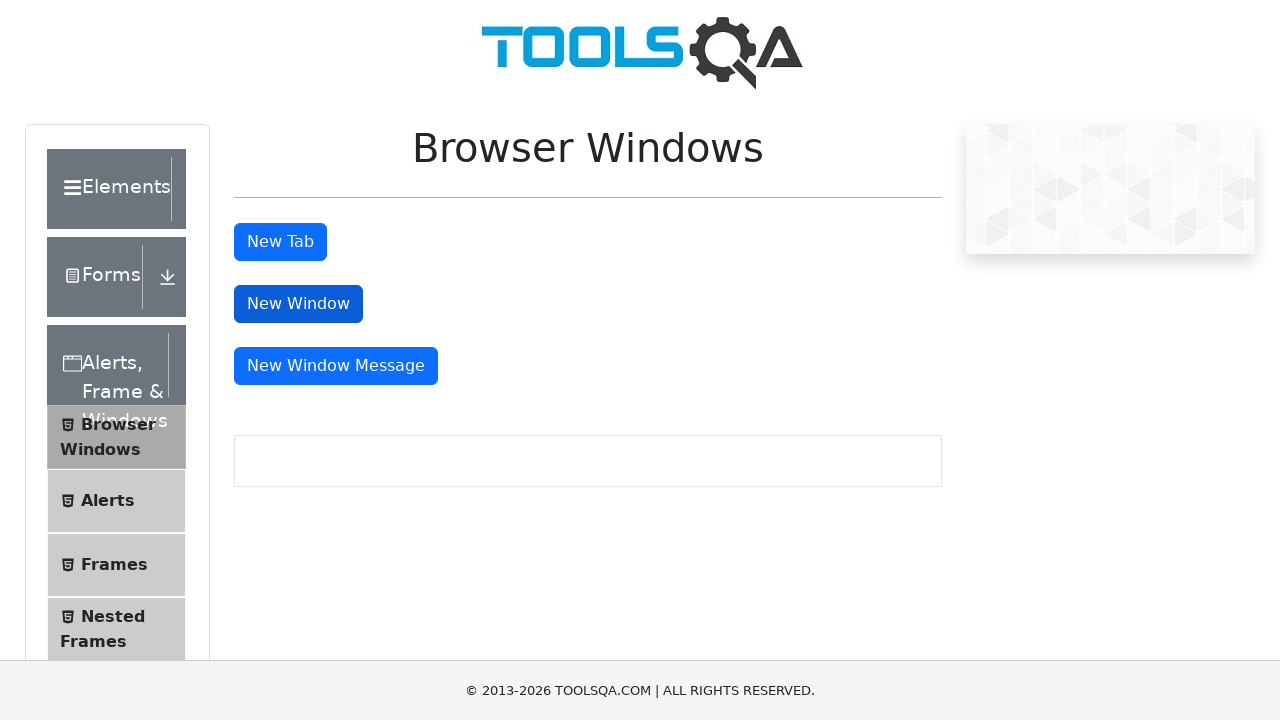

Retrieved new window URL: https://demoqa.com/sample
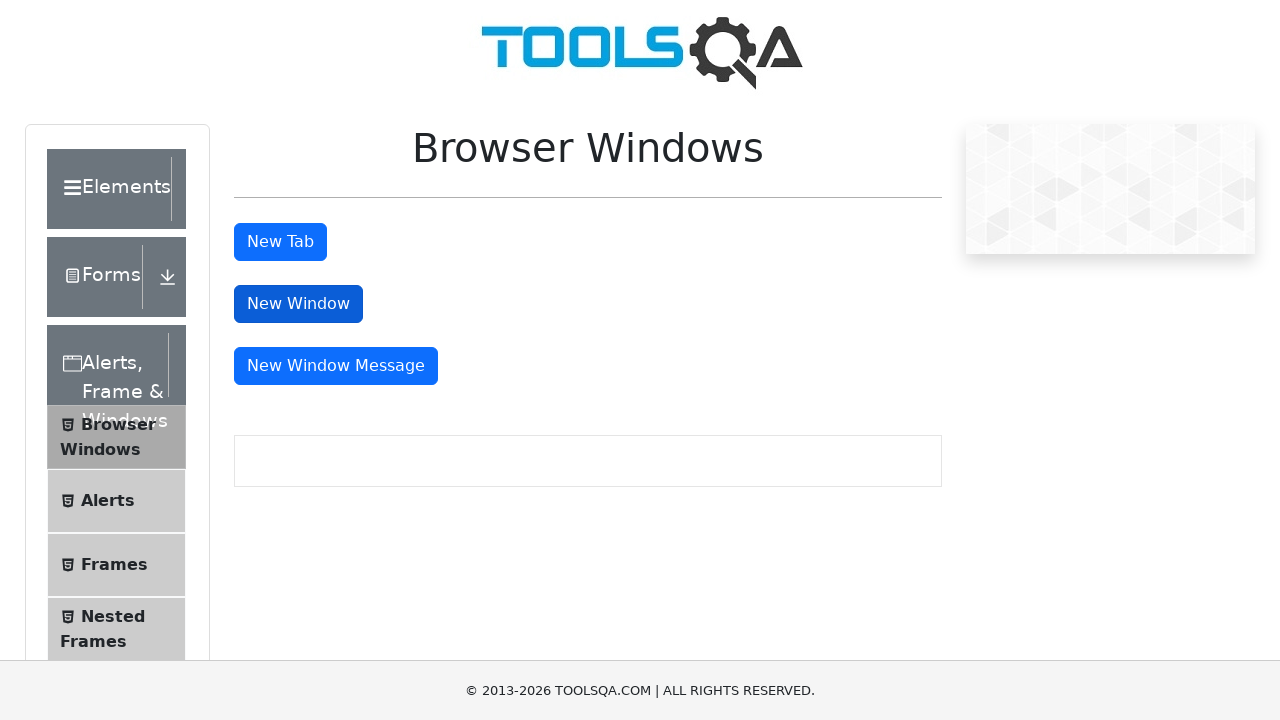

Verified new window URL matches expected URL (https://demoqa.com/sample)
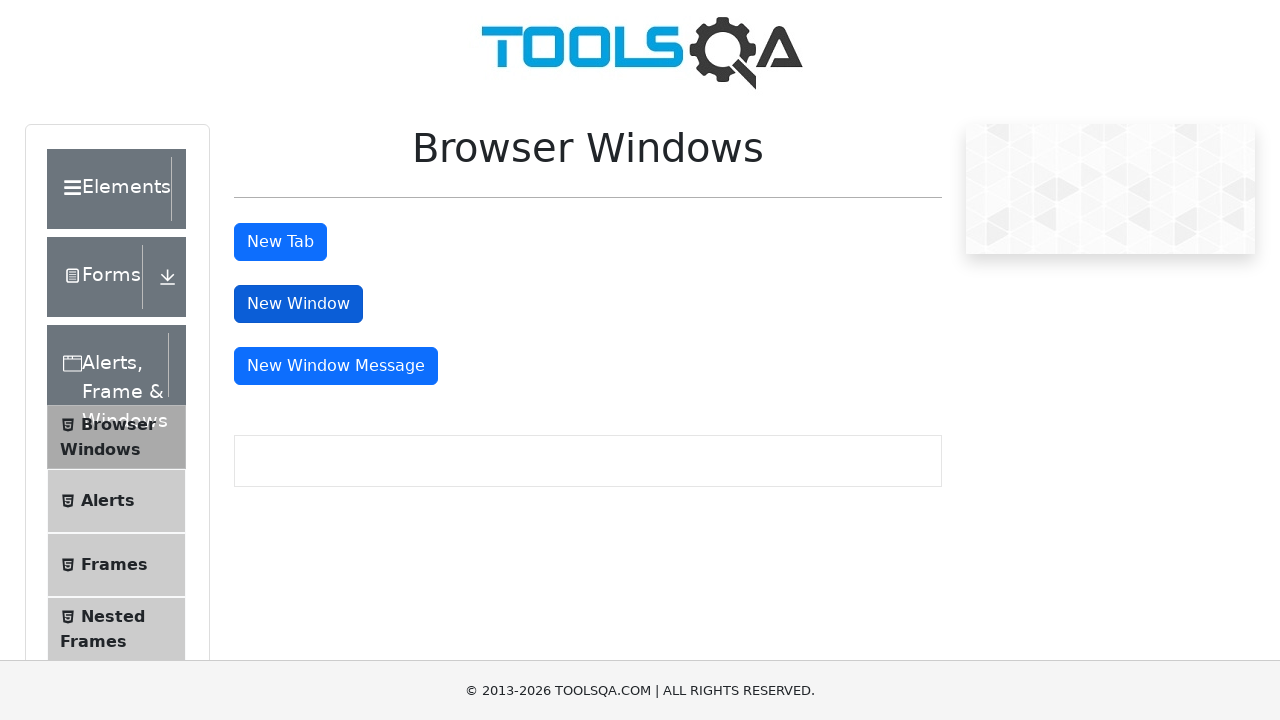

Closed the new window
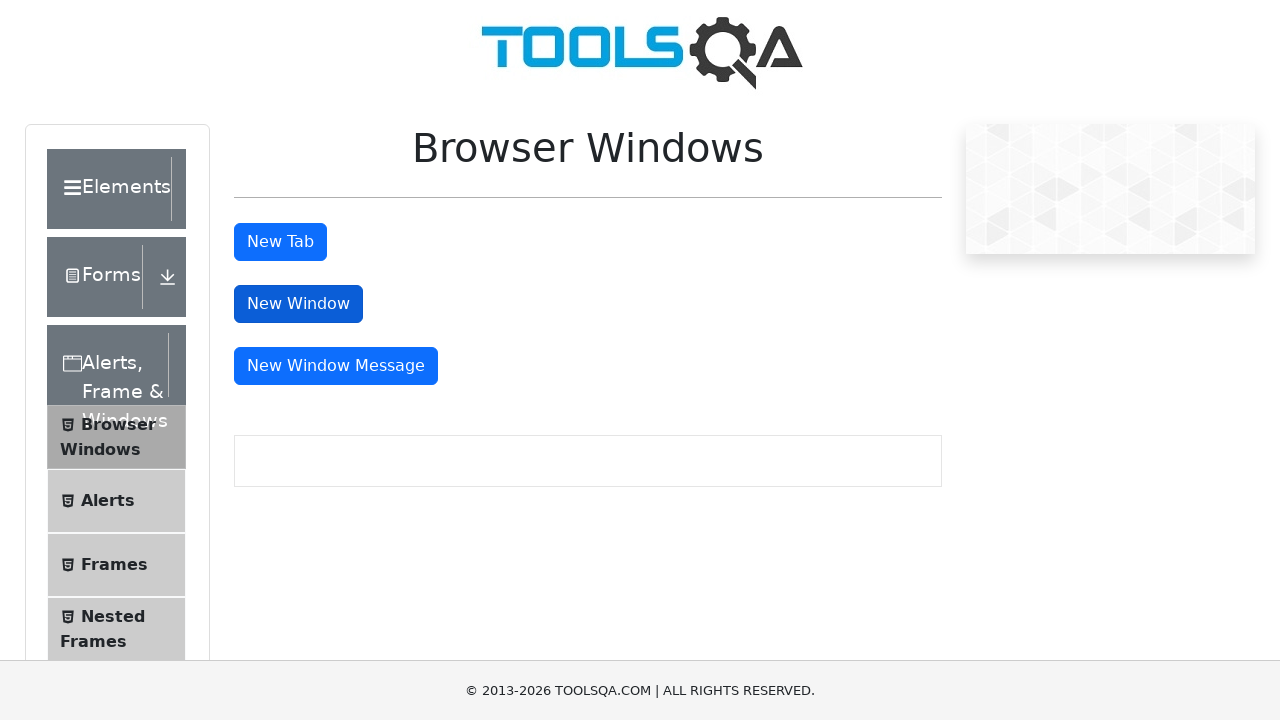

Retrieved parent page URL after closing new window
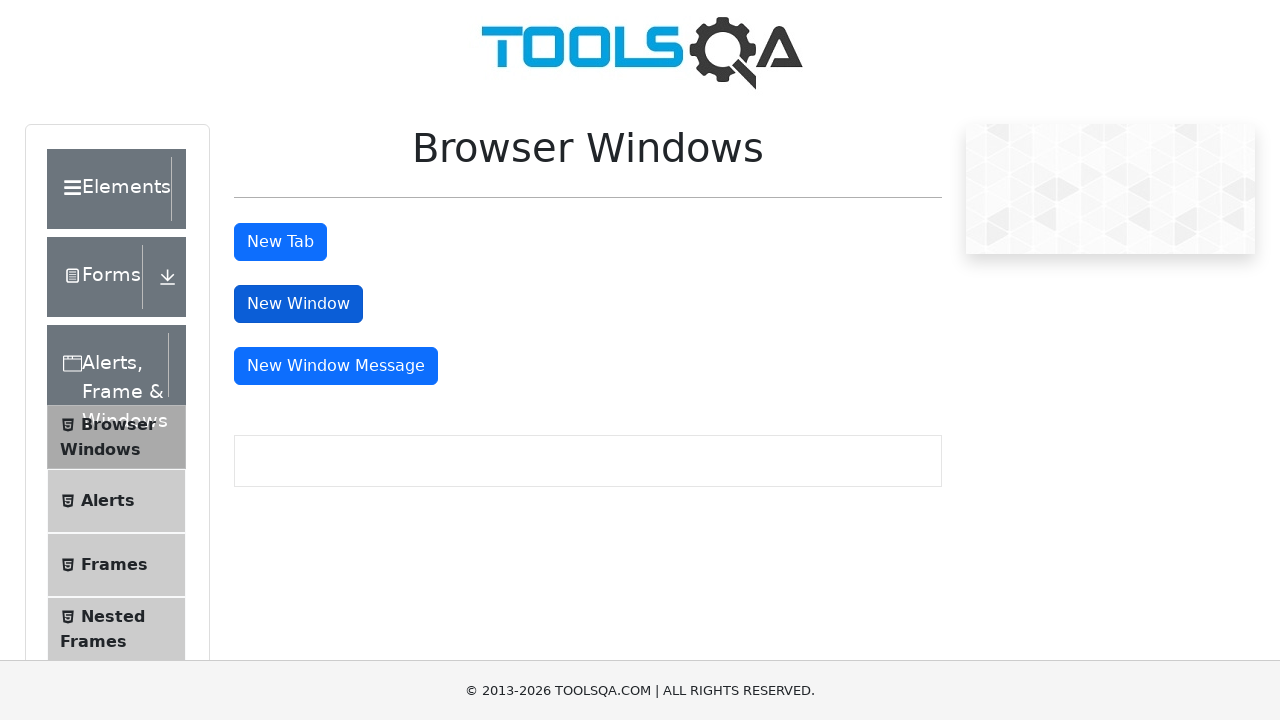

Verified parent page URL remained unchanged after closing new window
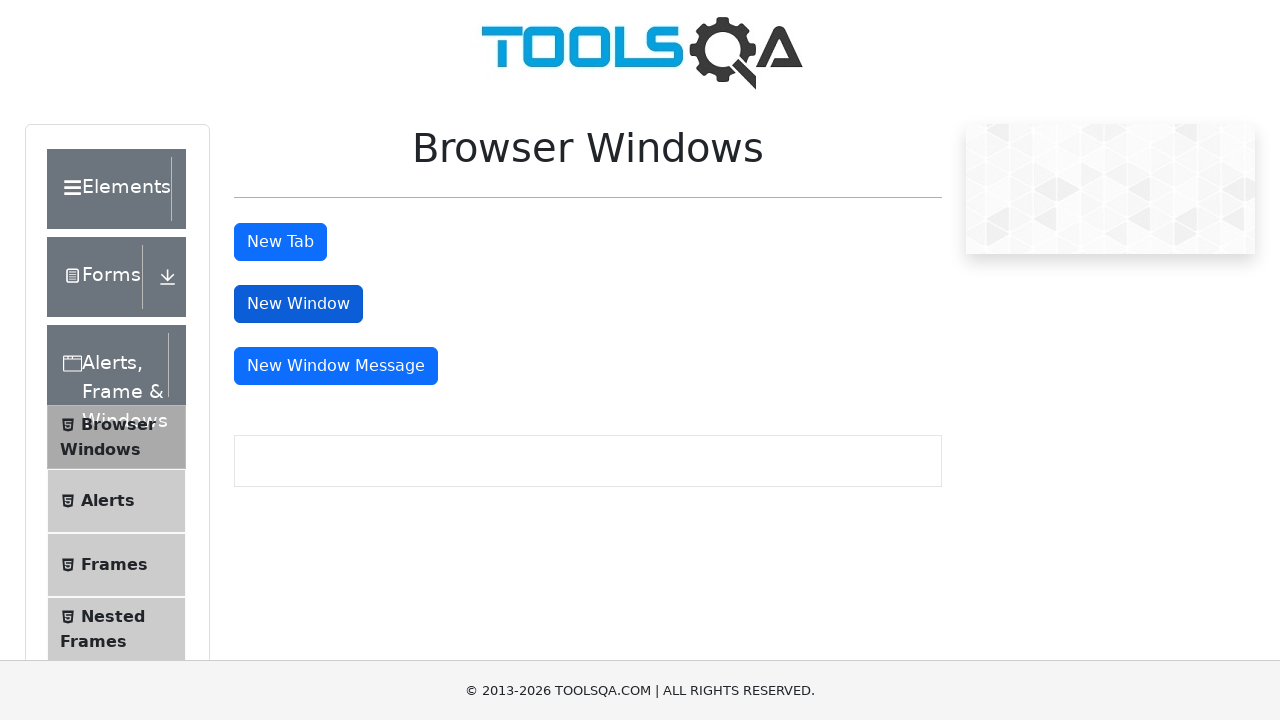

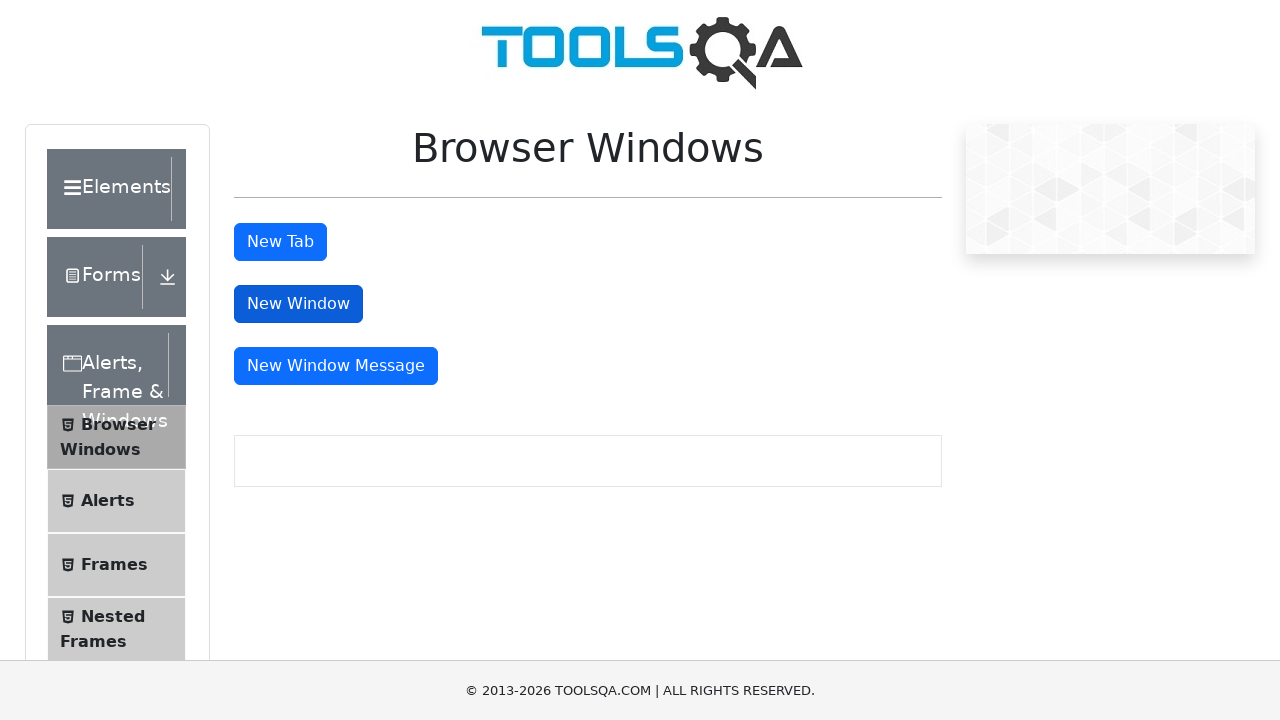